Tests drag and drop functionality within an iframe on jQuery UI demo page, then navigates to the Autocomplete section

Starting URL: https://jqueryui.com/droppable/

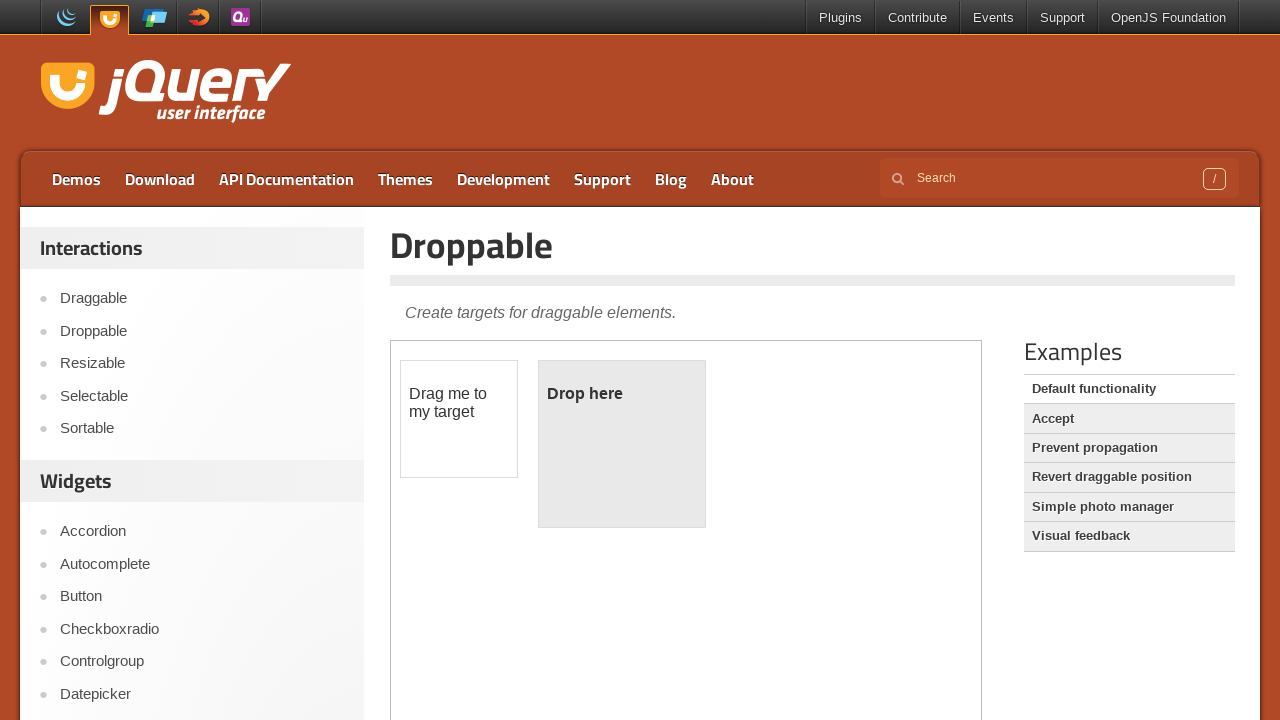

Located the first iframe on the jQuery UI droppable demo page
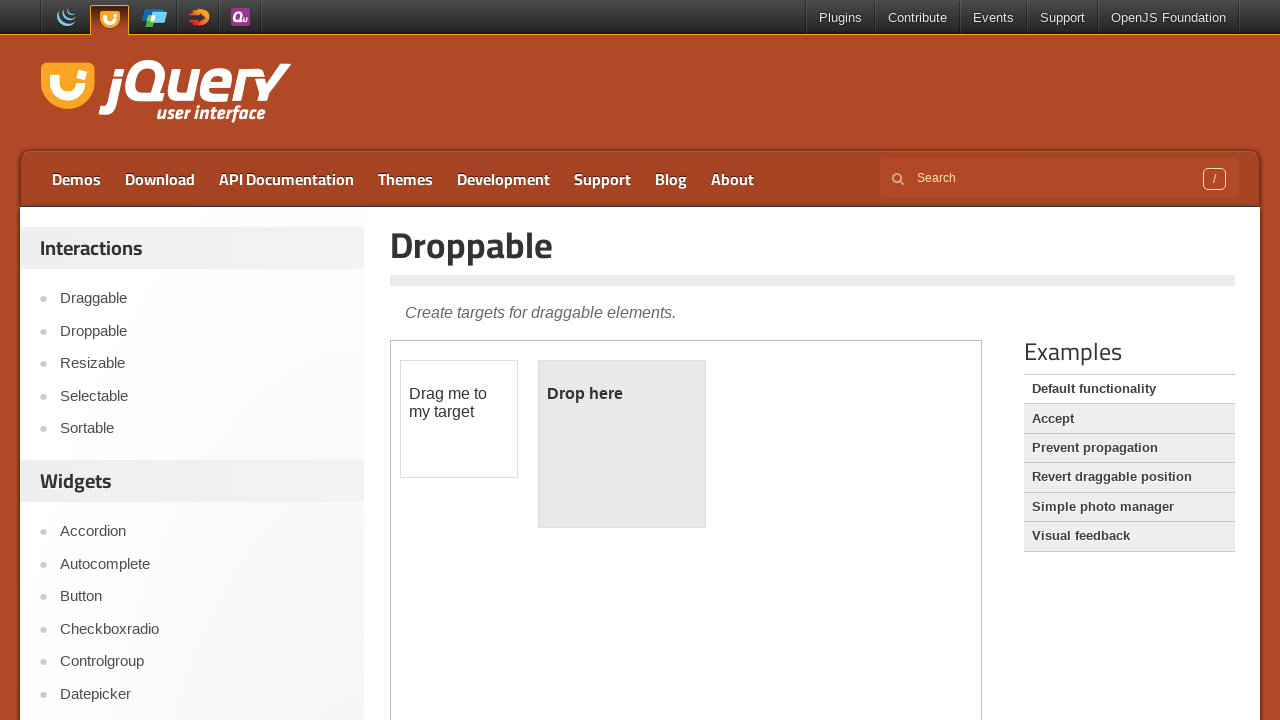

Located the draggable element within the iframe
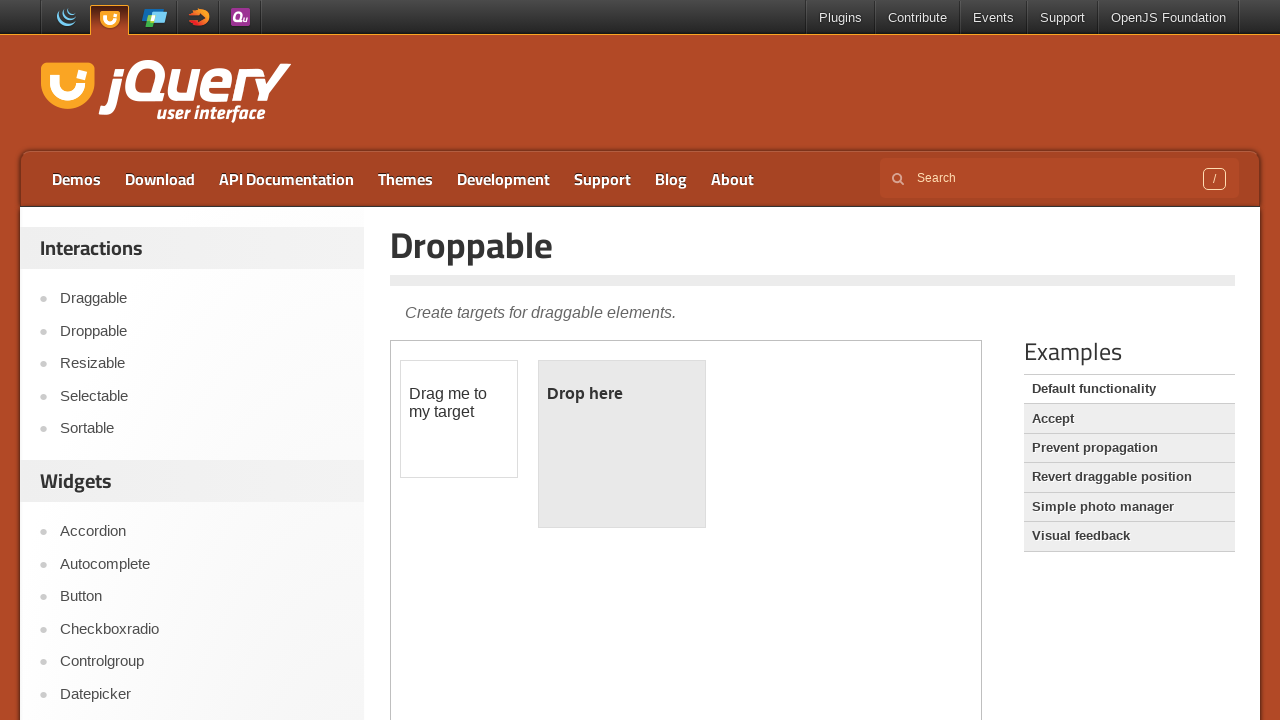

Located the droppable element within the iframe
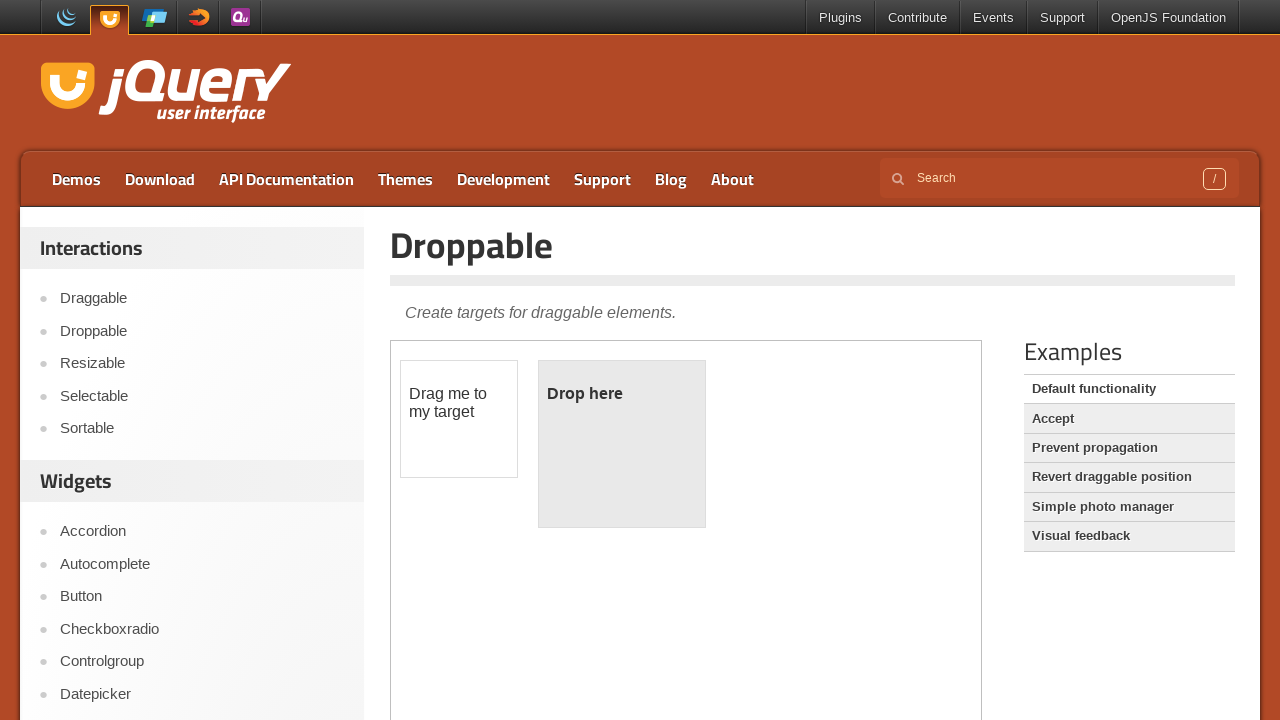

Dragged the draggable element onto the droppable element at (622, 444)
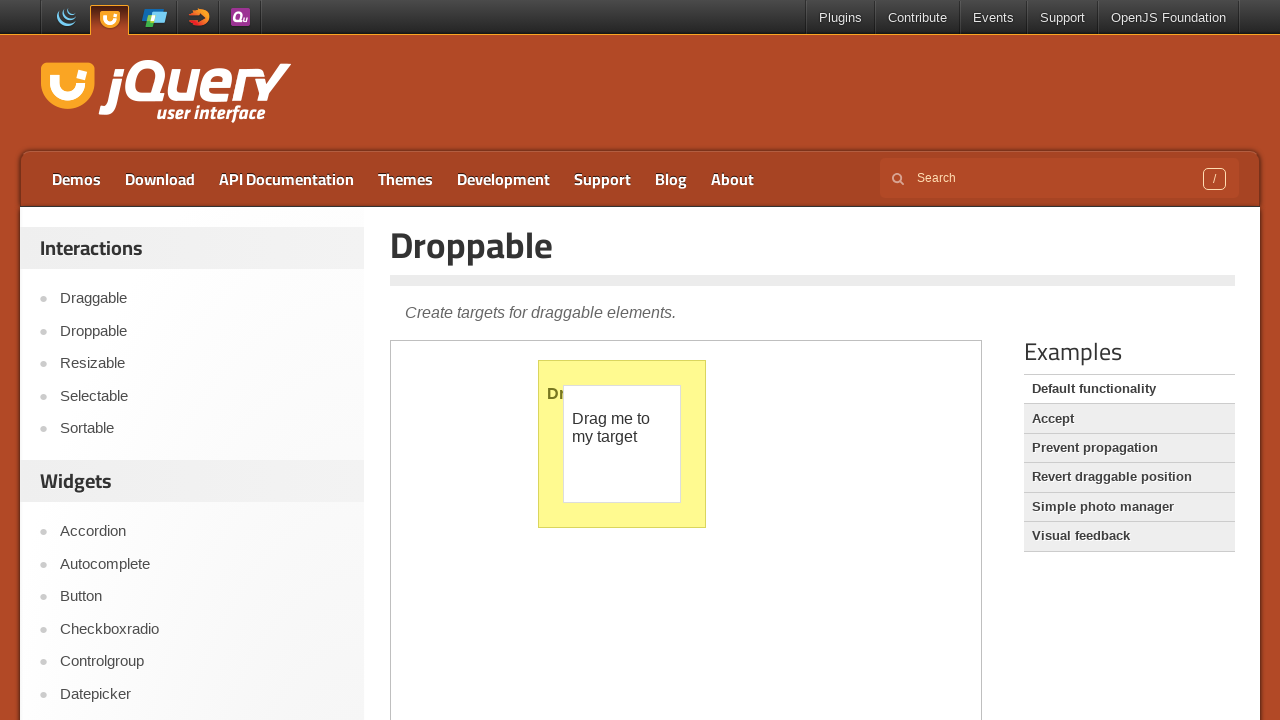

Clicked the Autocomplete link to navigate to the Autocomplete section at (202, 564) on text=Autocomplete
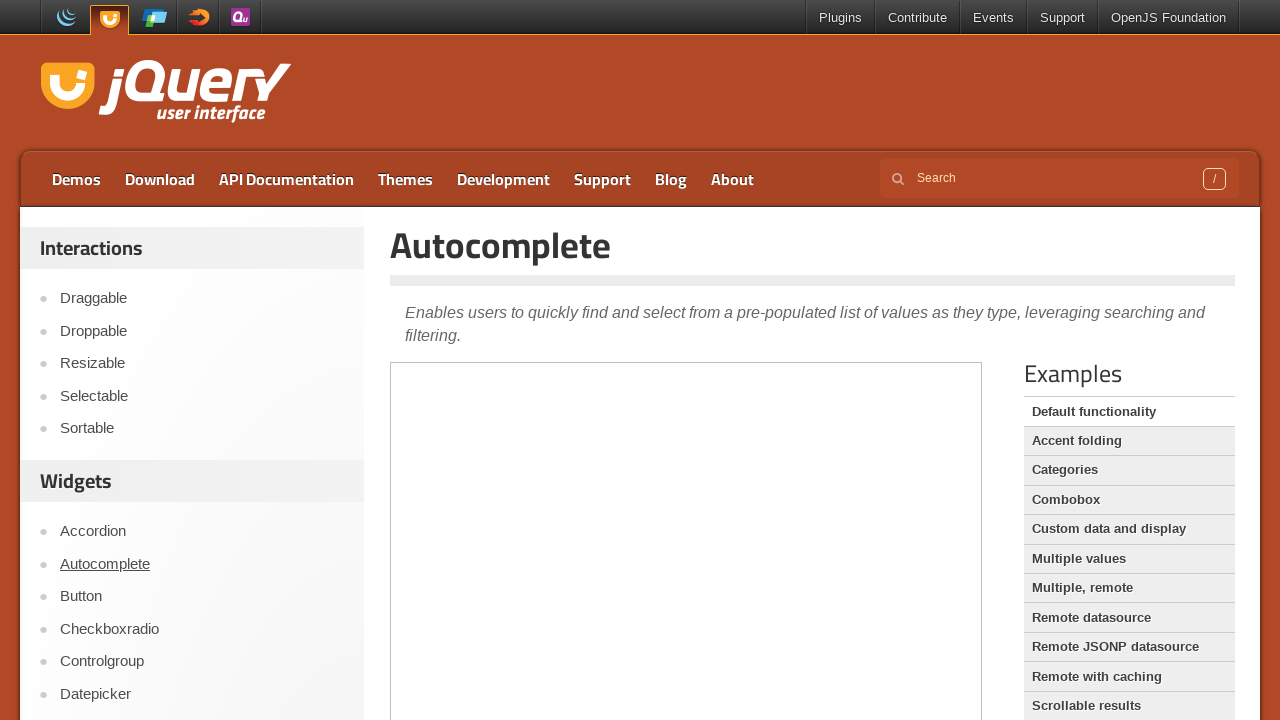

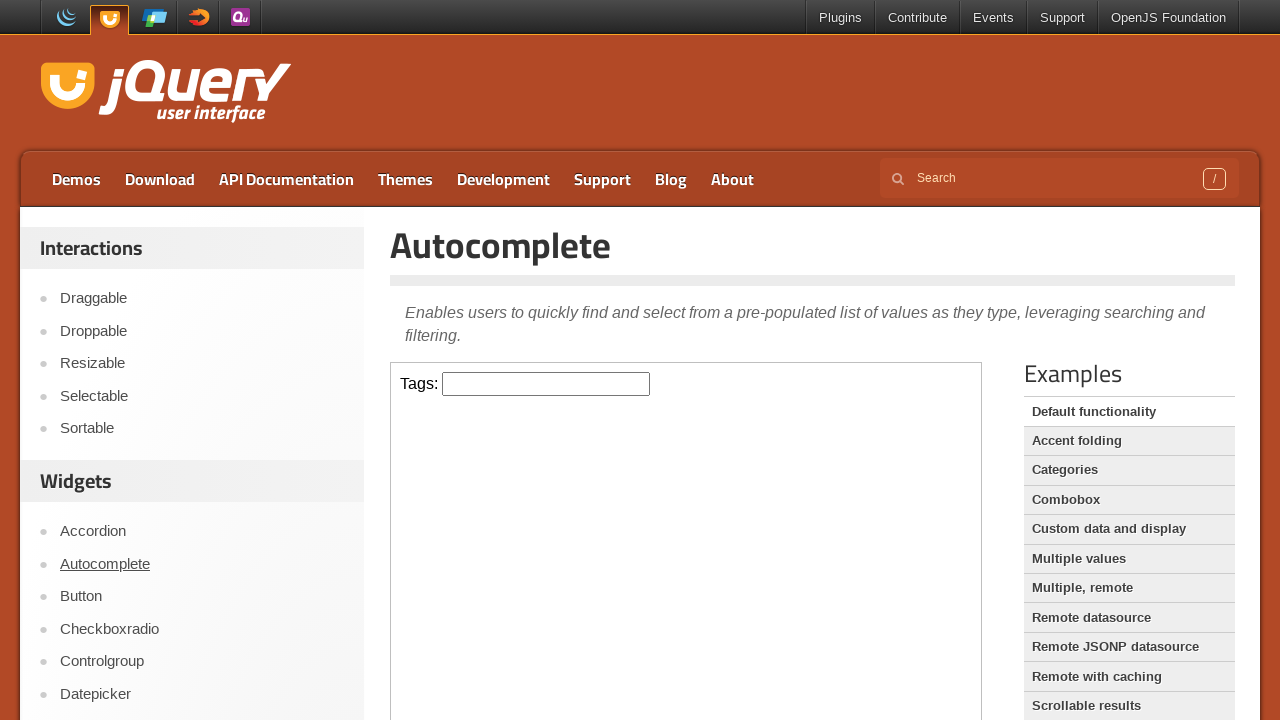